Navigates to an automation practice page and retrieves text from various UI elements including radio button, window button, and mouse hover button

Starting URL: https://rahulshettyacademy.com/AutomationPractice/

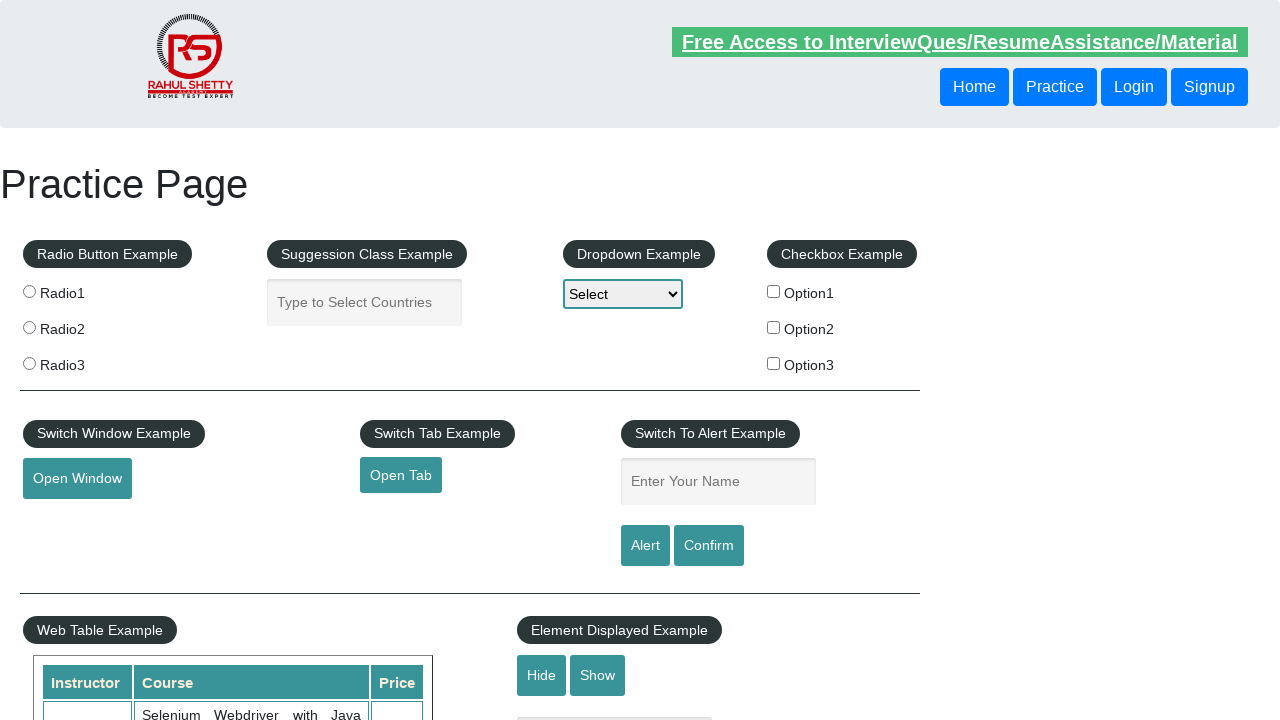

Navigated to automation practice page
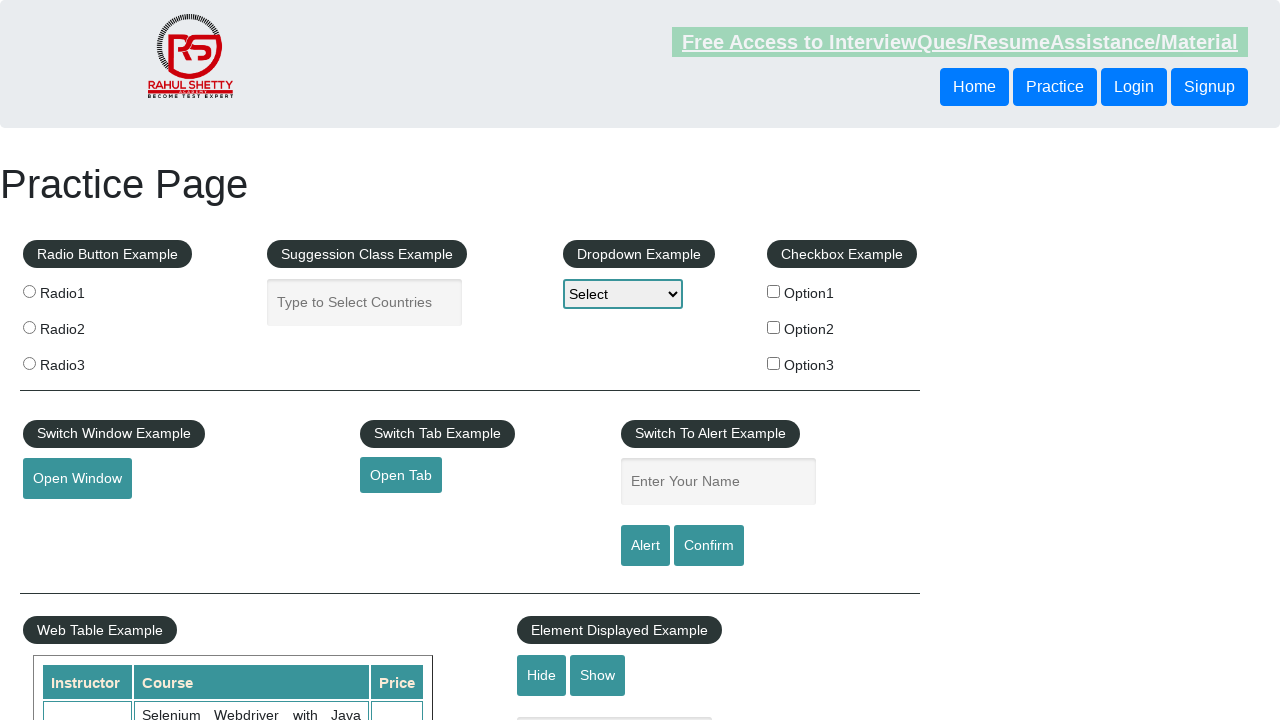

Located Radio1 element
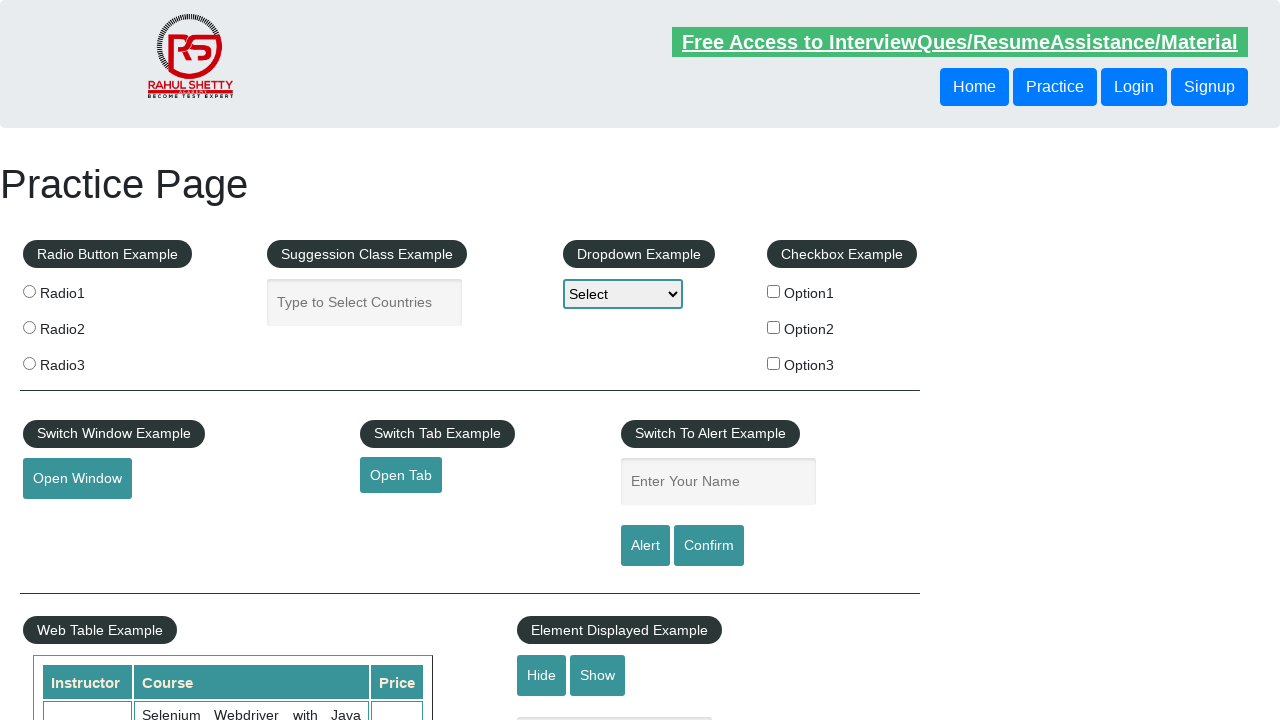

Retrieved text from Radio1 element: ''
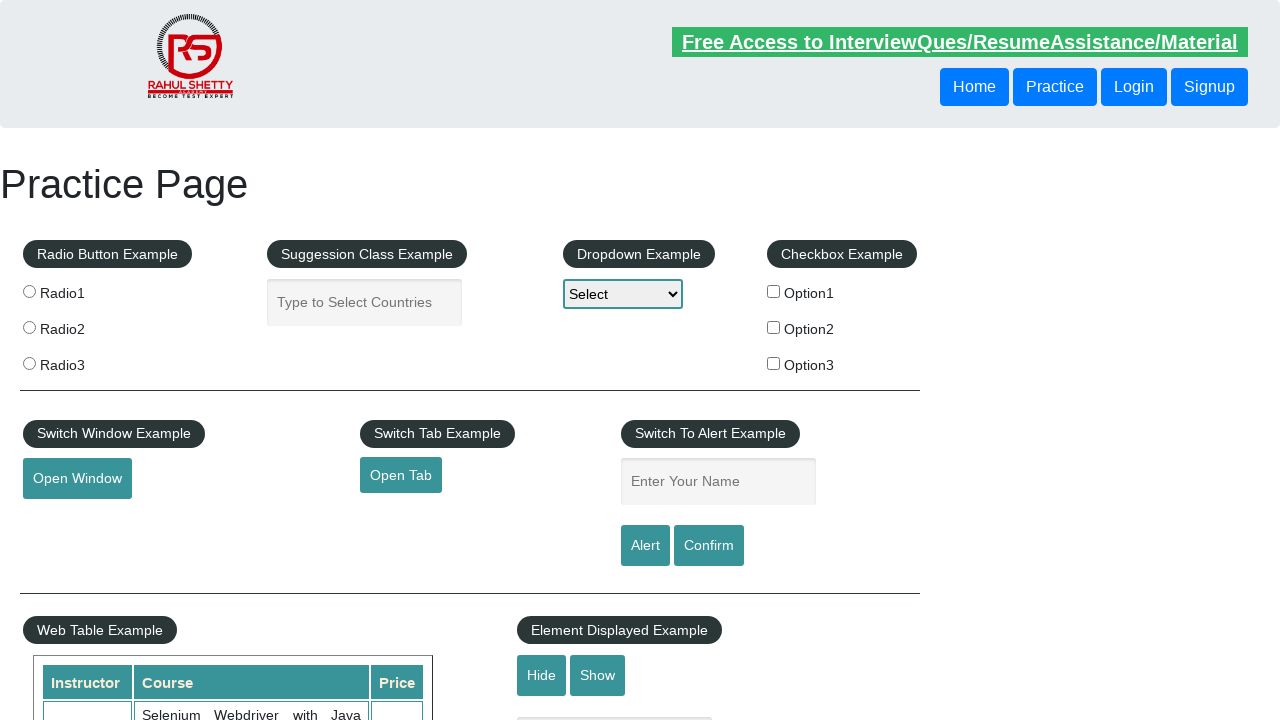

Printed Radio1 element text
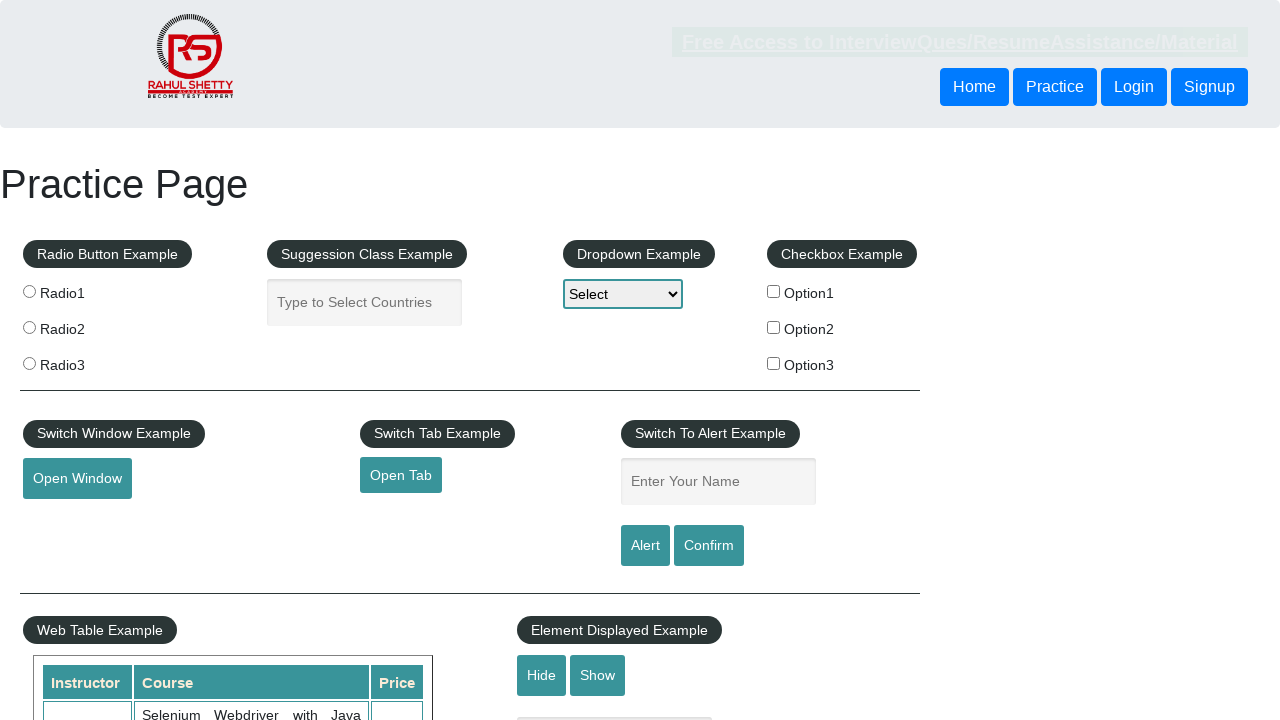

Located OpenWindow button element
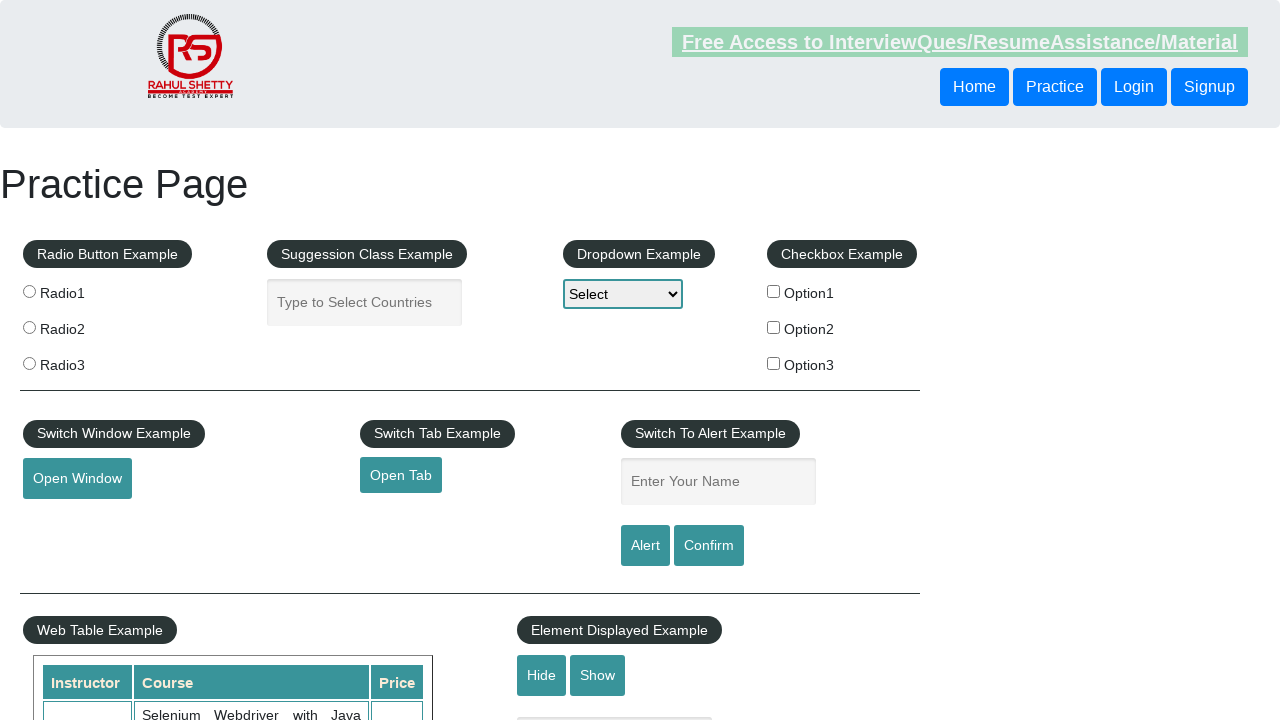

Retrieved text from OpenWindow button: 'Open Window'
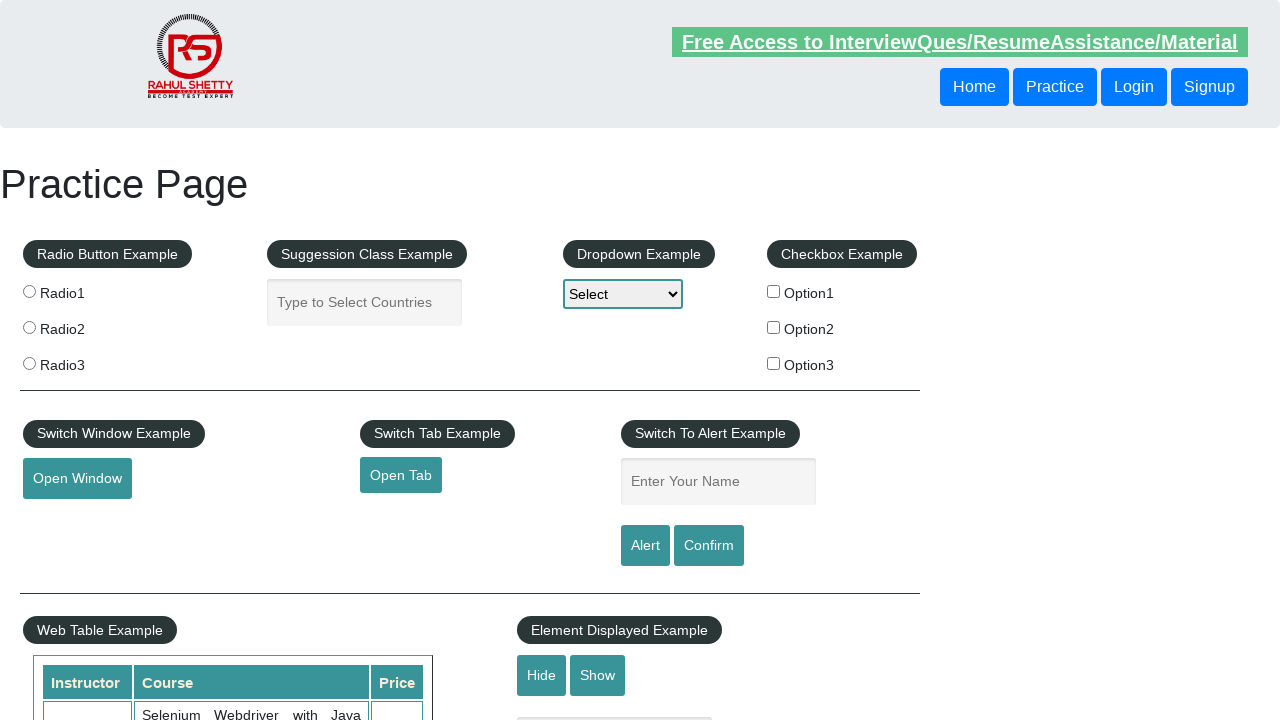

Printed OpenWindow button text
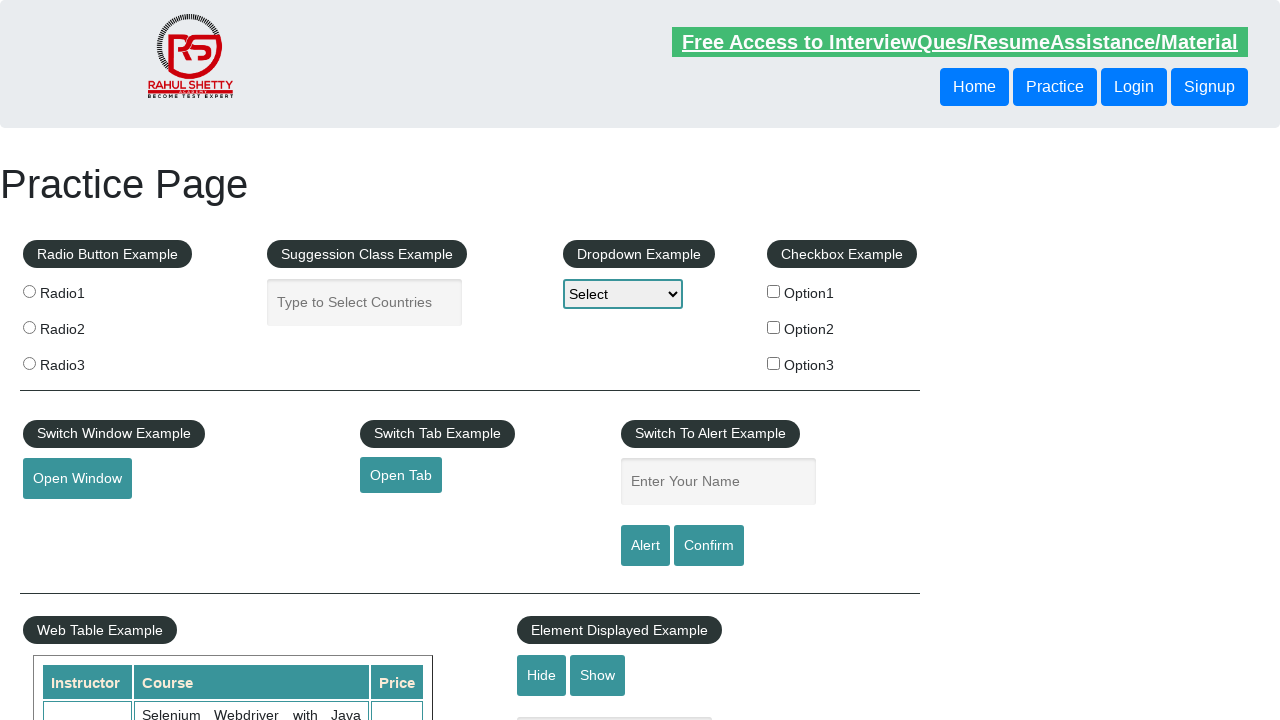

Located MouseHover button element
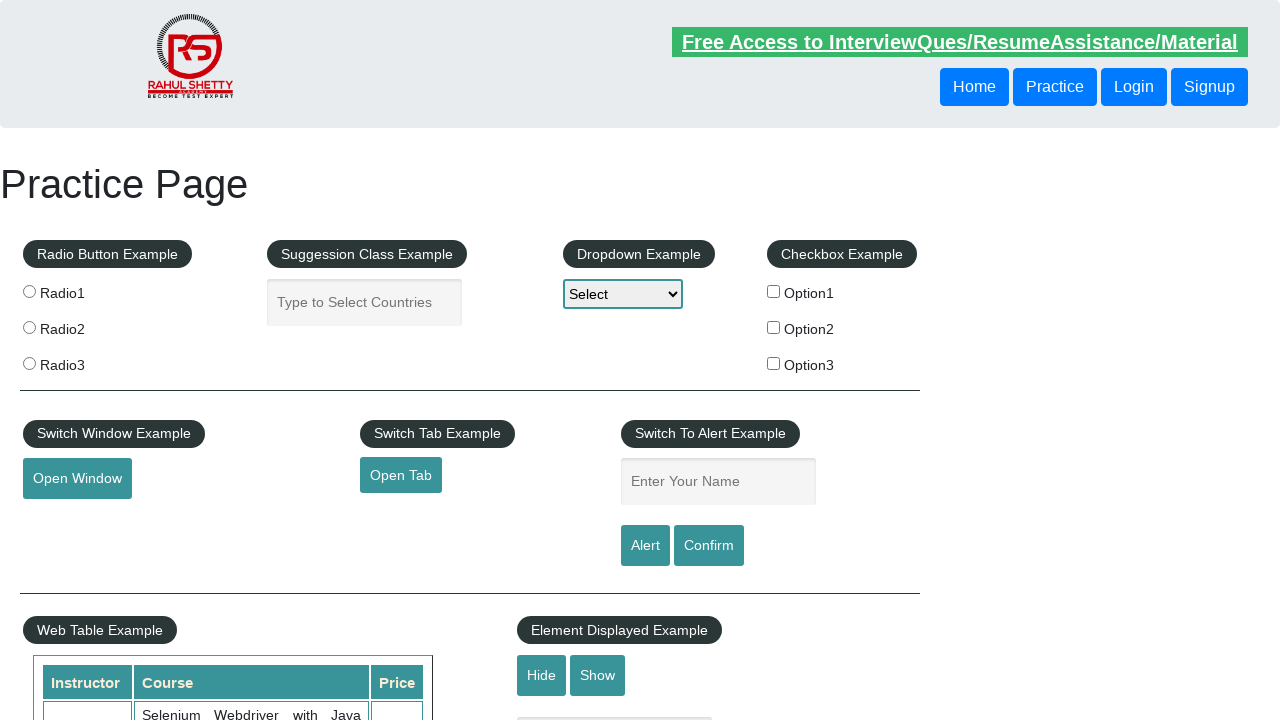

Retrieved text from MouseHover button: 'Mouse Hover'
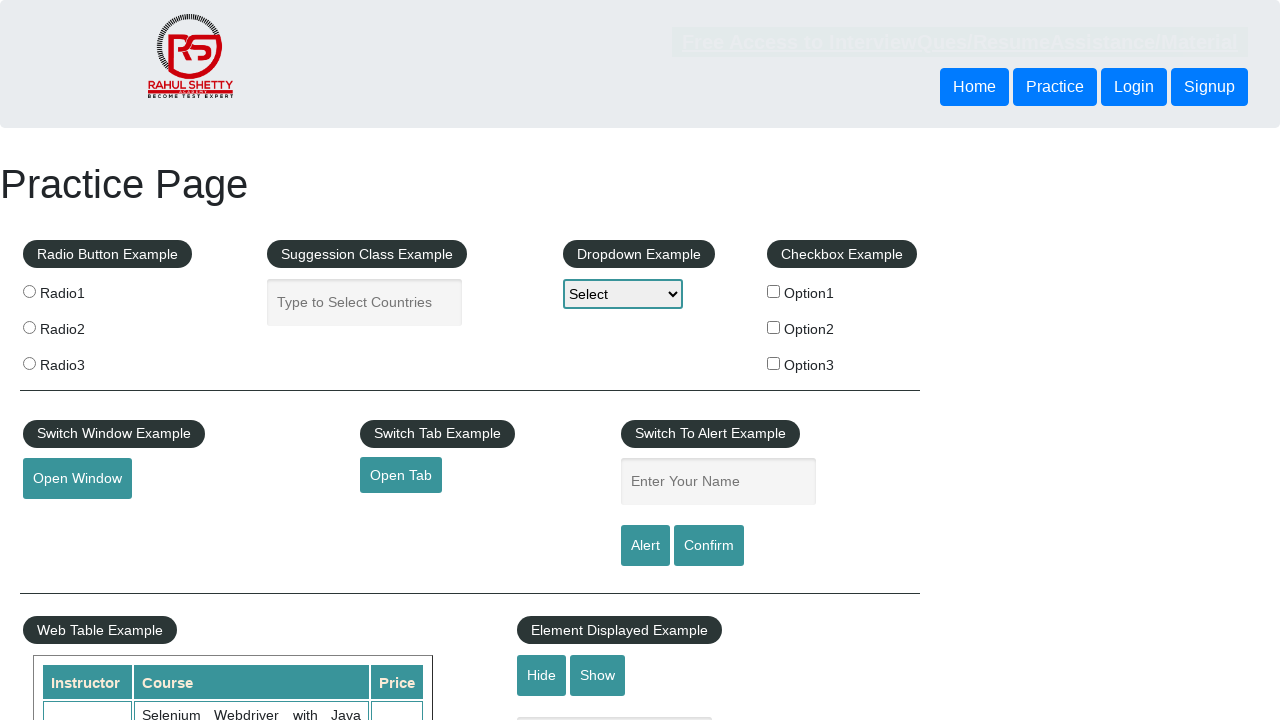

Printed MouseHover button text
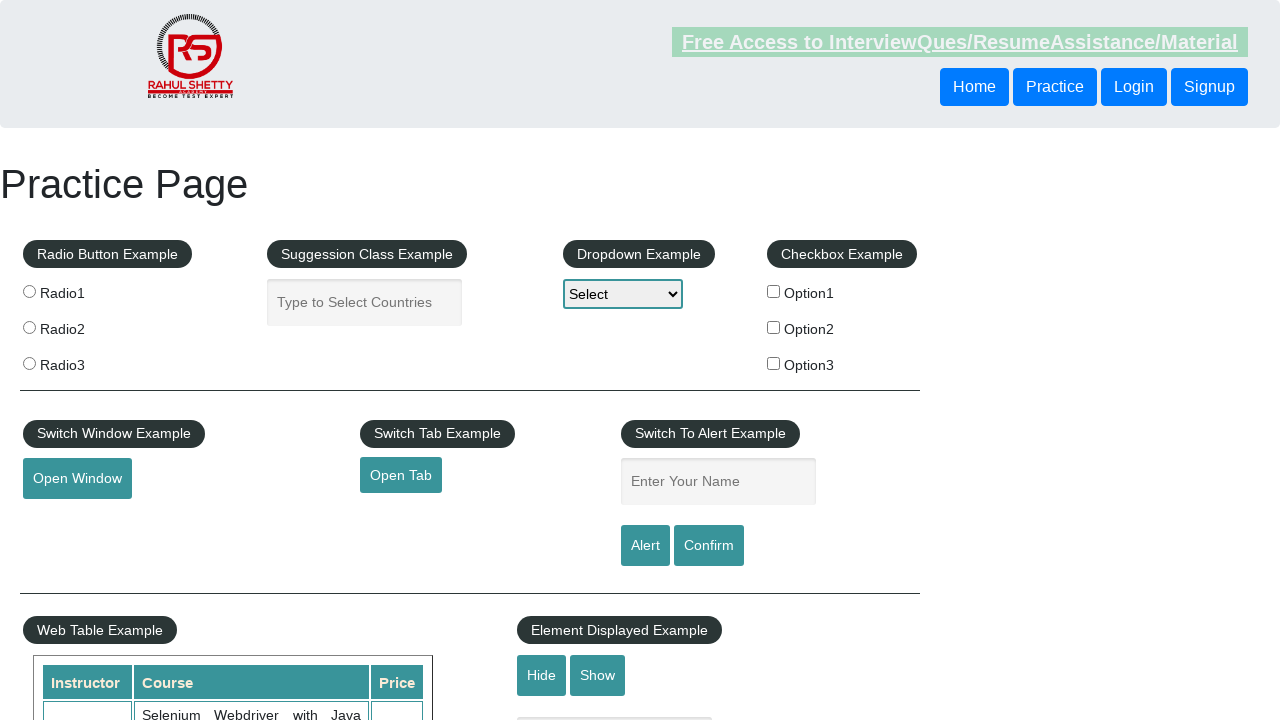

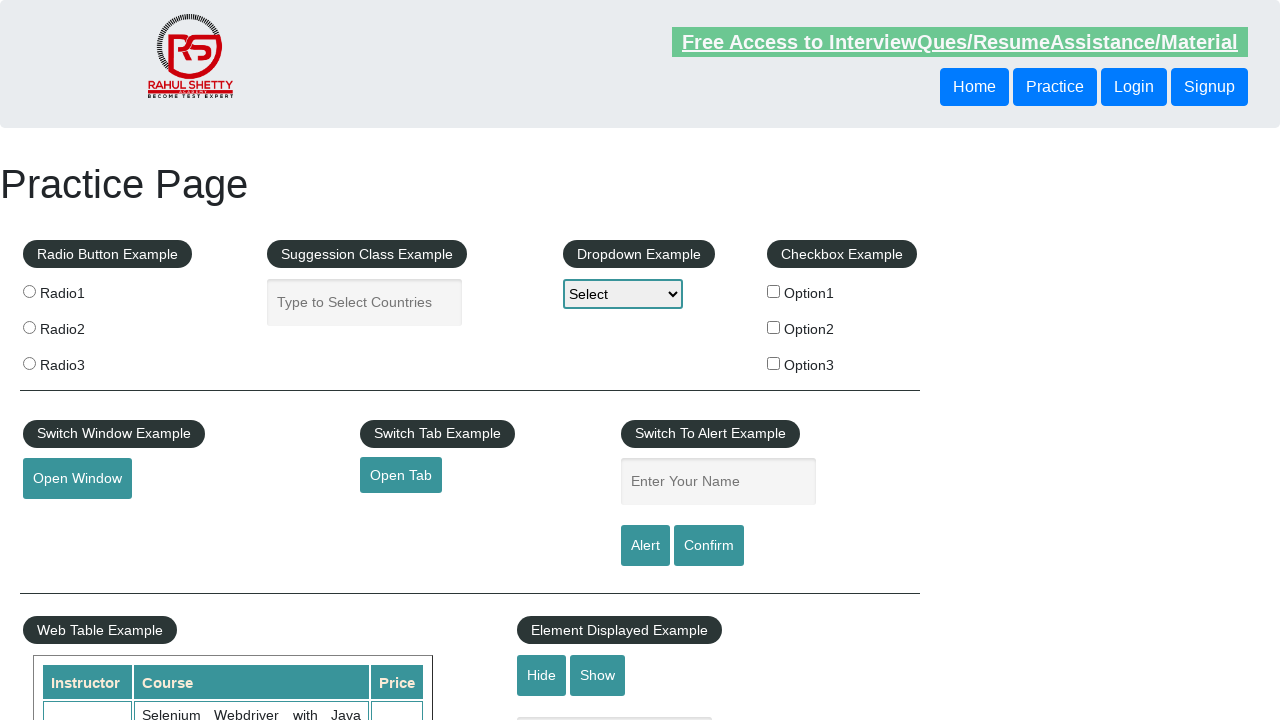